Tests multi-selection using Ctrl key to select non-consecutive items in a grid

Starting URL: https://jqueryui.com/resources/demos/selectable/display-grid.html

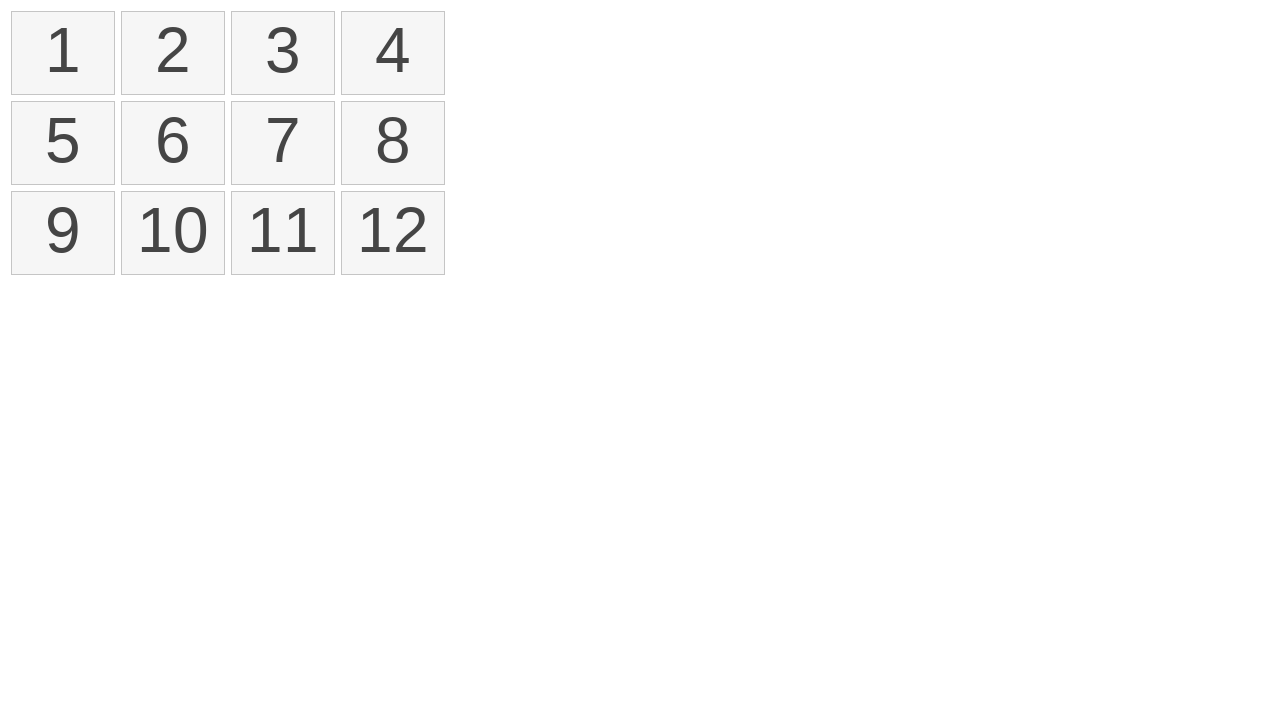

Retrieved all selectable items from grid
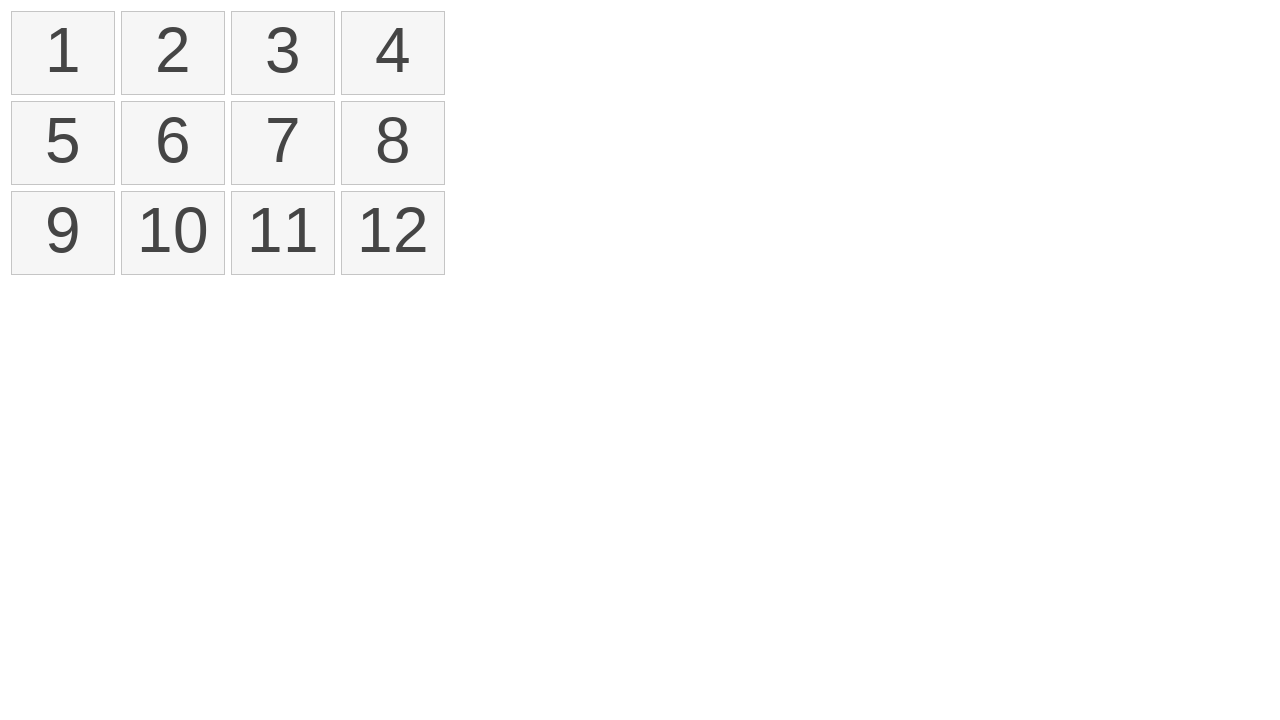

Verified grid contains 12 items
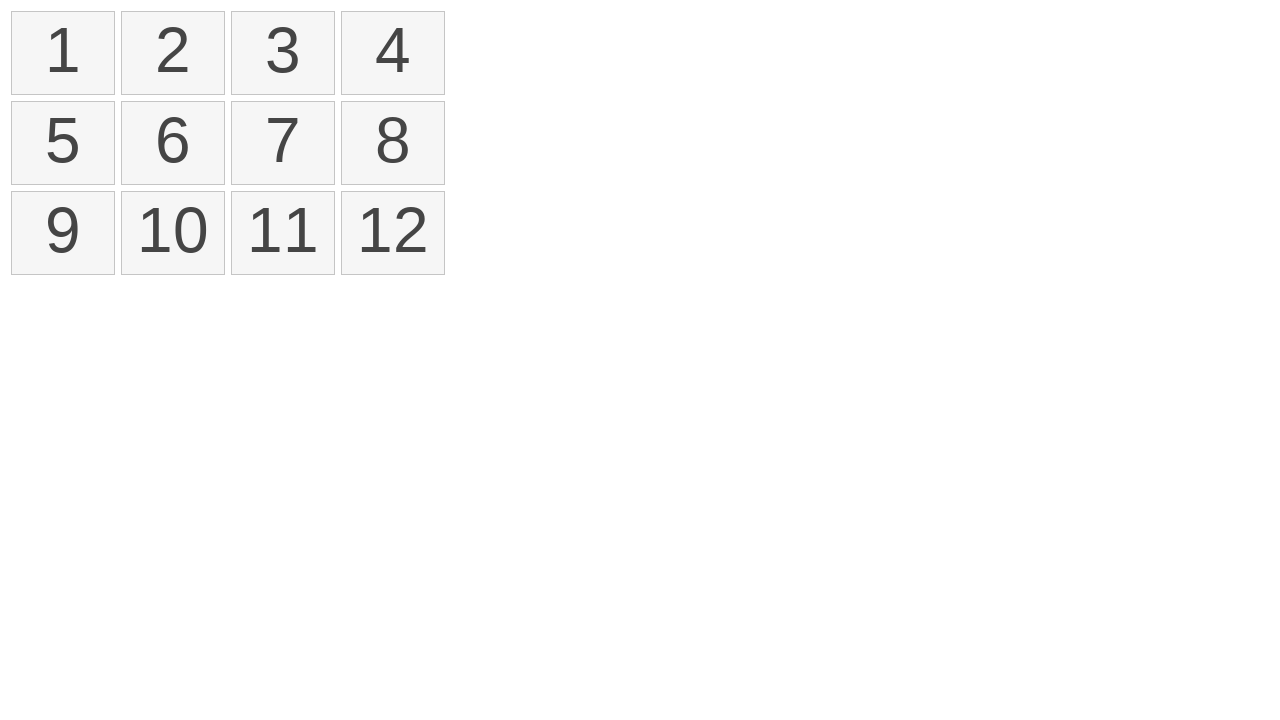

Pressed Control key to enable multi-selection mode
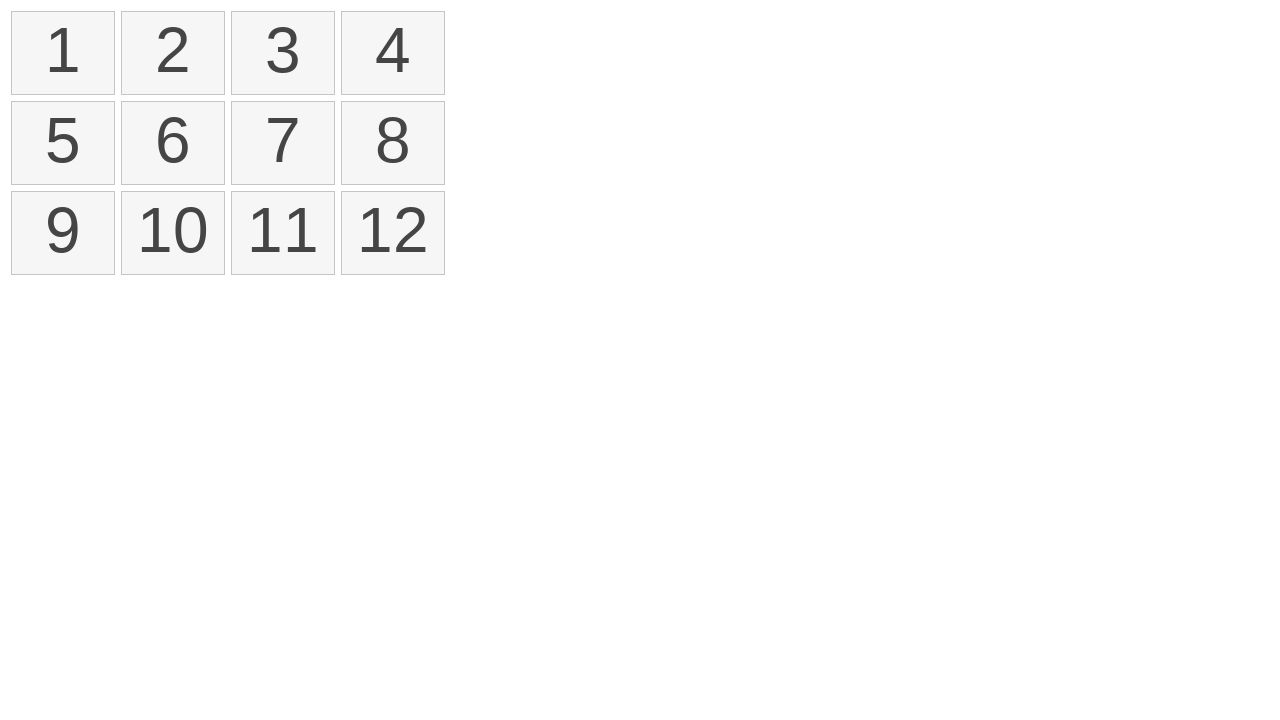

Clicked on item 2 (index 1) while holding Control at (173, 53) on xpath=//ol[@id='selectable']/li >> nth=1
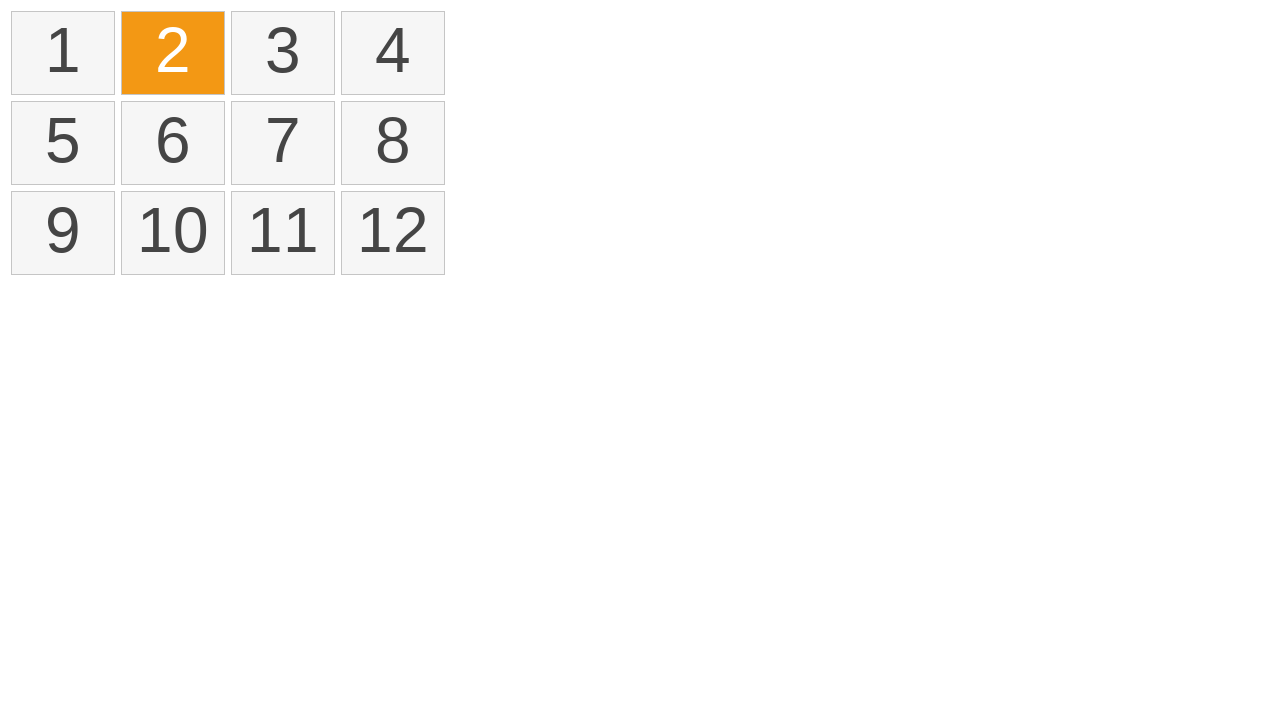

Clicked on item 7 (index 6) while holding Control at (283, 143) on xpath=//ol[@id='selectable']/li >> nth=6
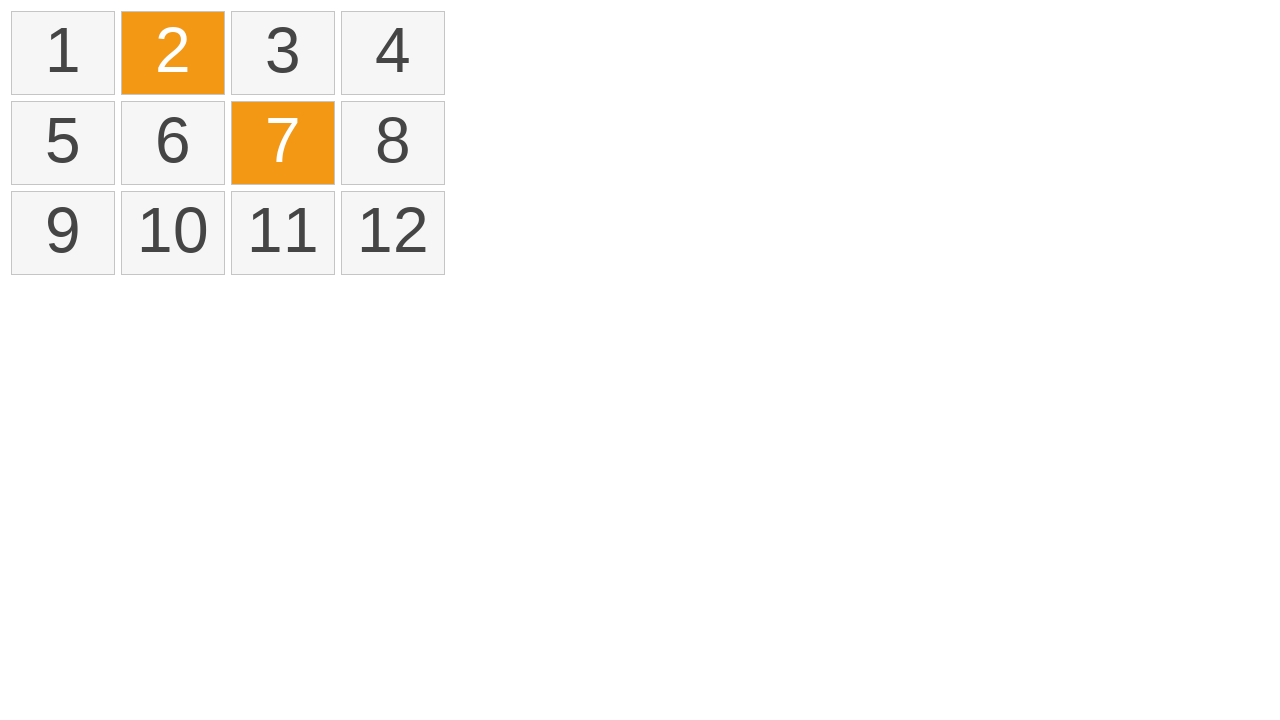

Clicked on item 9 (index 8) while holding Control at (63, 233) on xpath=//ol[@id='selectable']/li >> nth=8
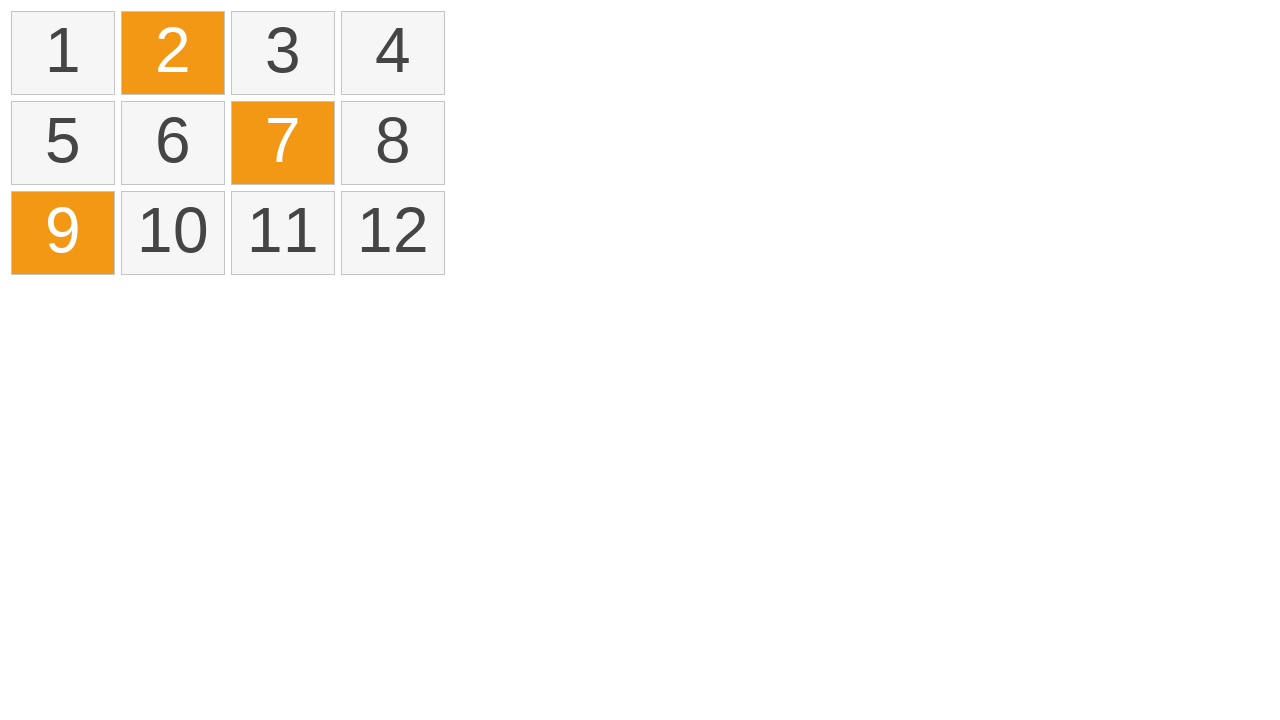

Clicked on item 10 (index 9) while holding Control at (173, 233) on xpath=//ol[@id='selectable']/li >> nth=9
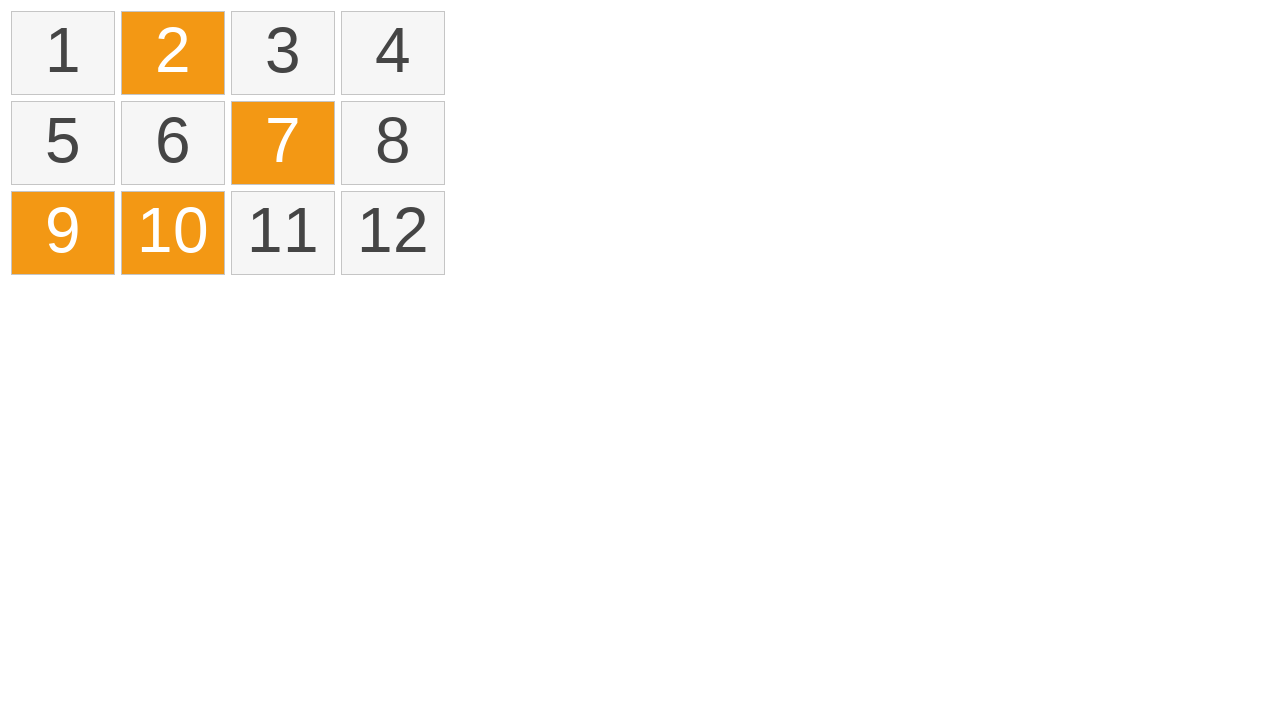

Released Control key to exit multi-selection mode
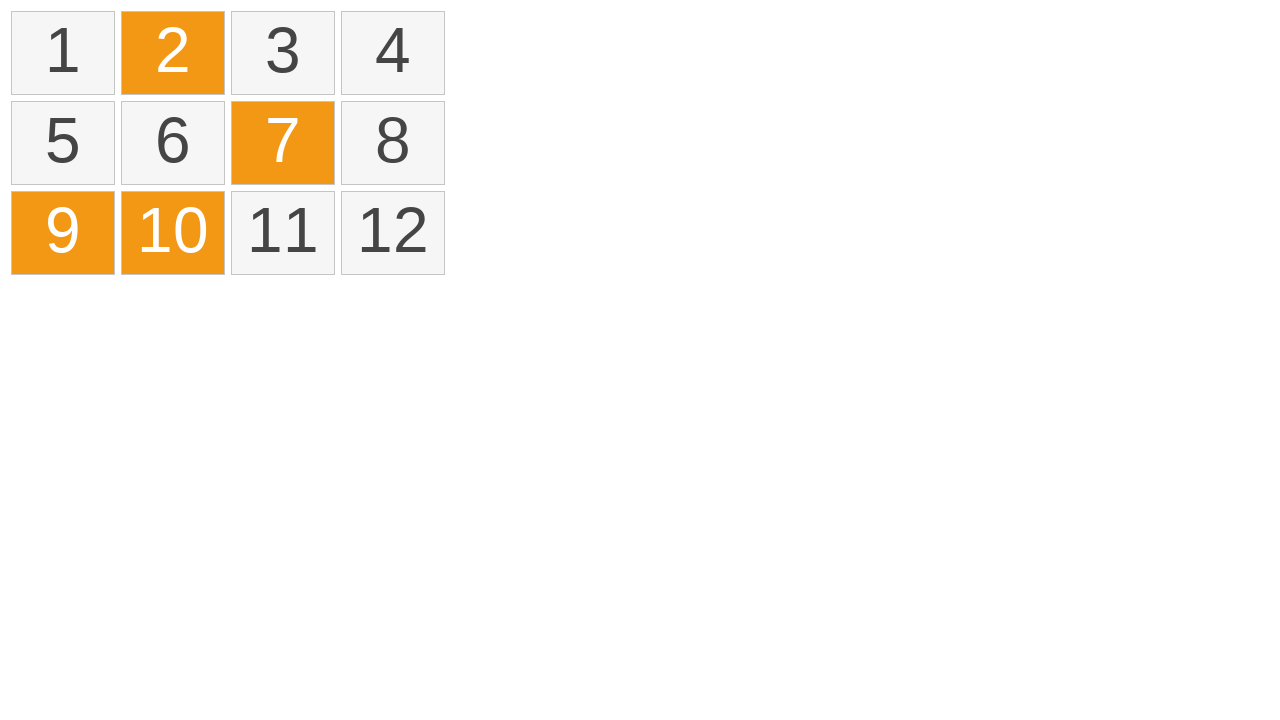

Retrieved all selected items from grid
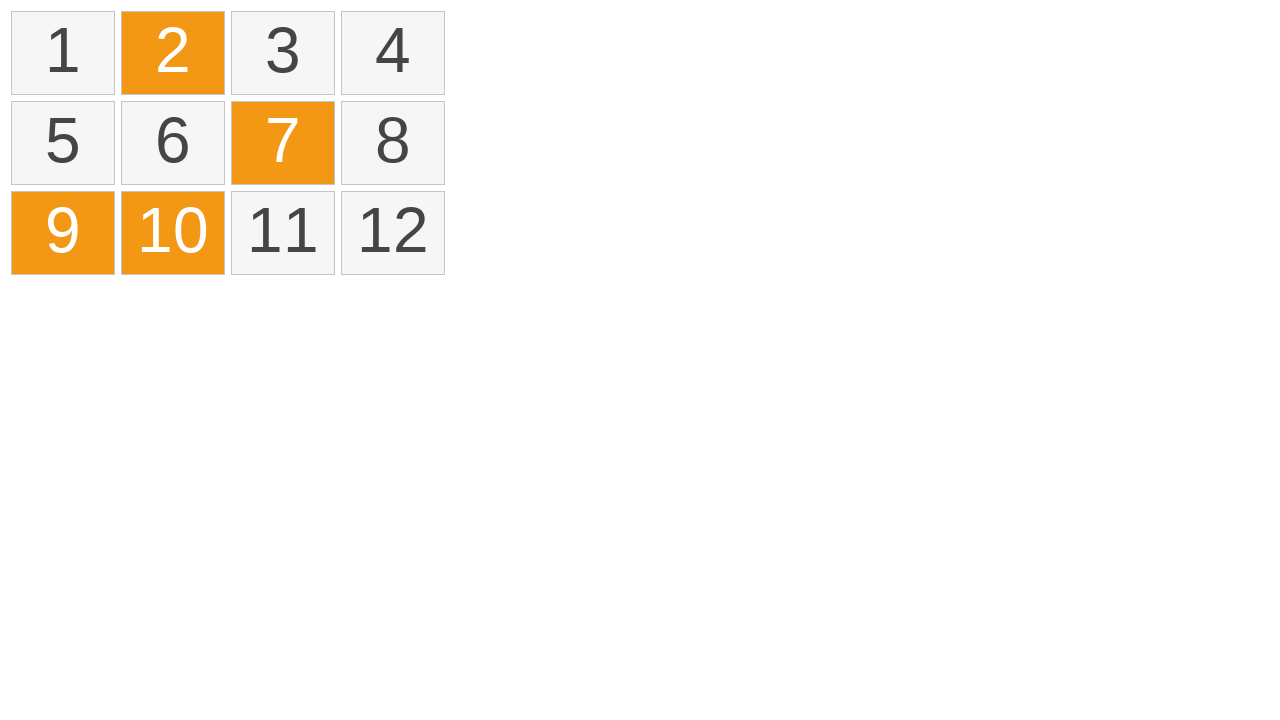

Verified that exactly 4 items are selected
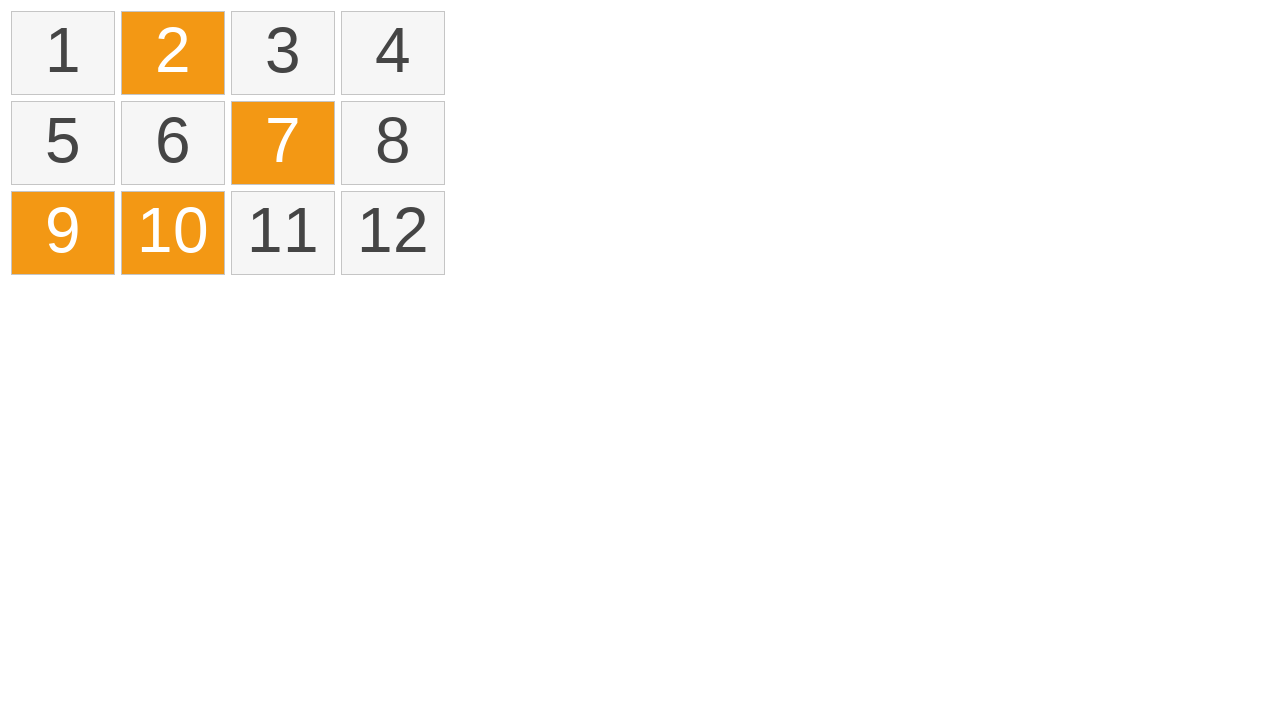

Printed the text content of all selected items
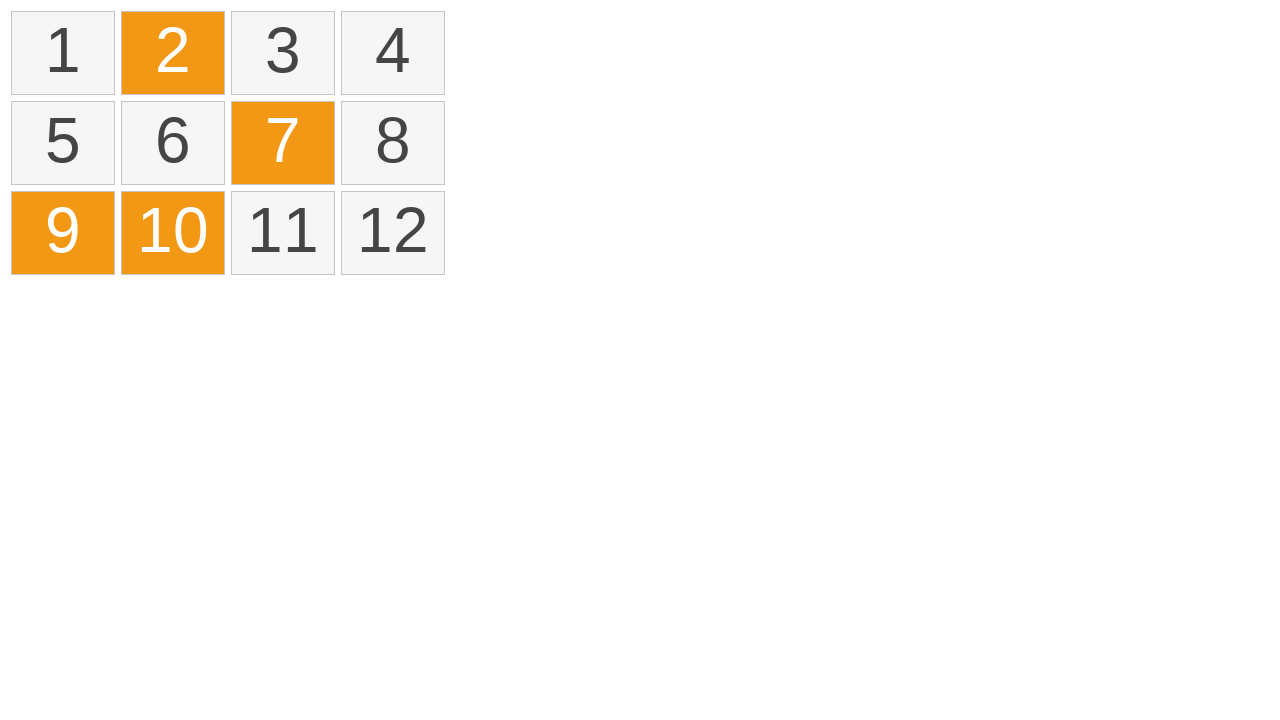

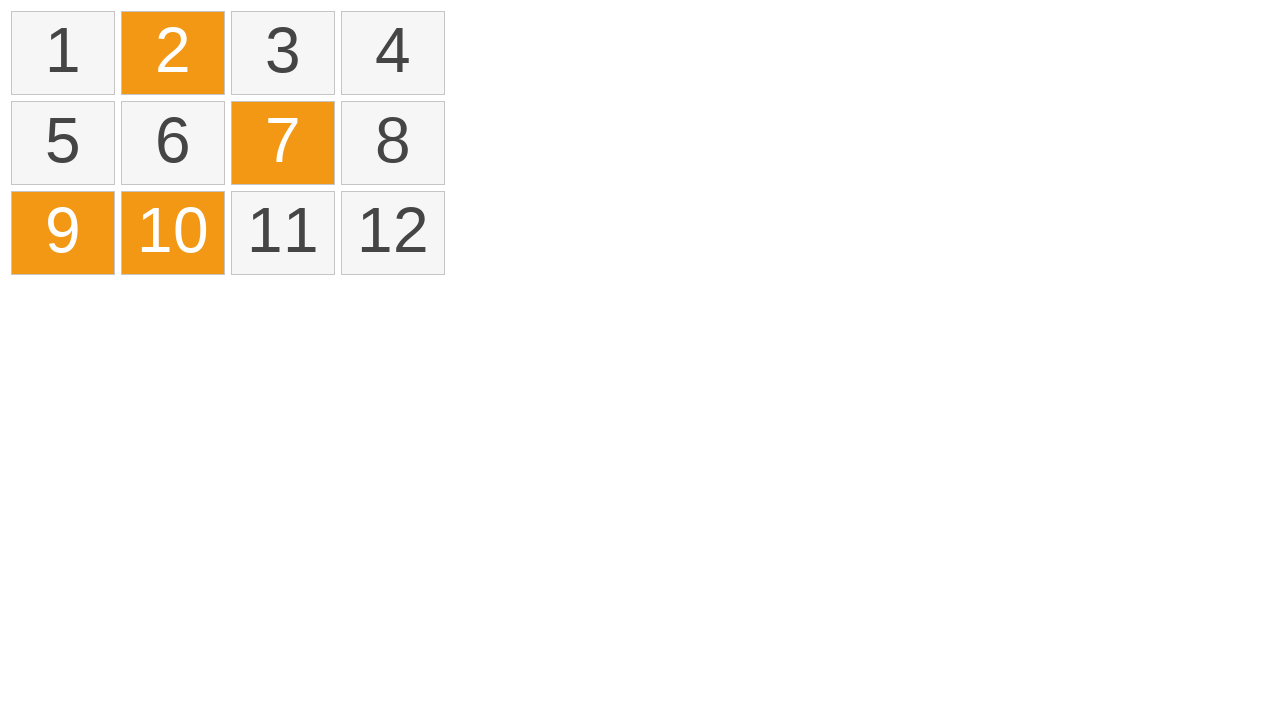